Tests filling out a student registration practice form with personal details including name, email, gender, phone number, hobbies, and address, then submits the form.

Starting URL: https://demoqa.com/automation-practice-form

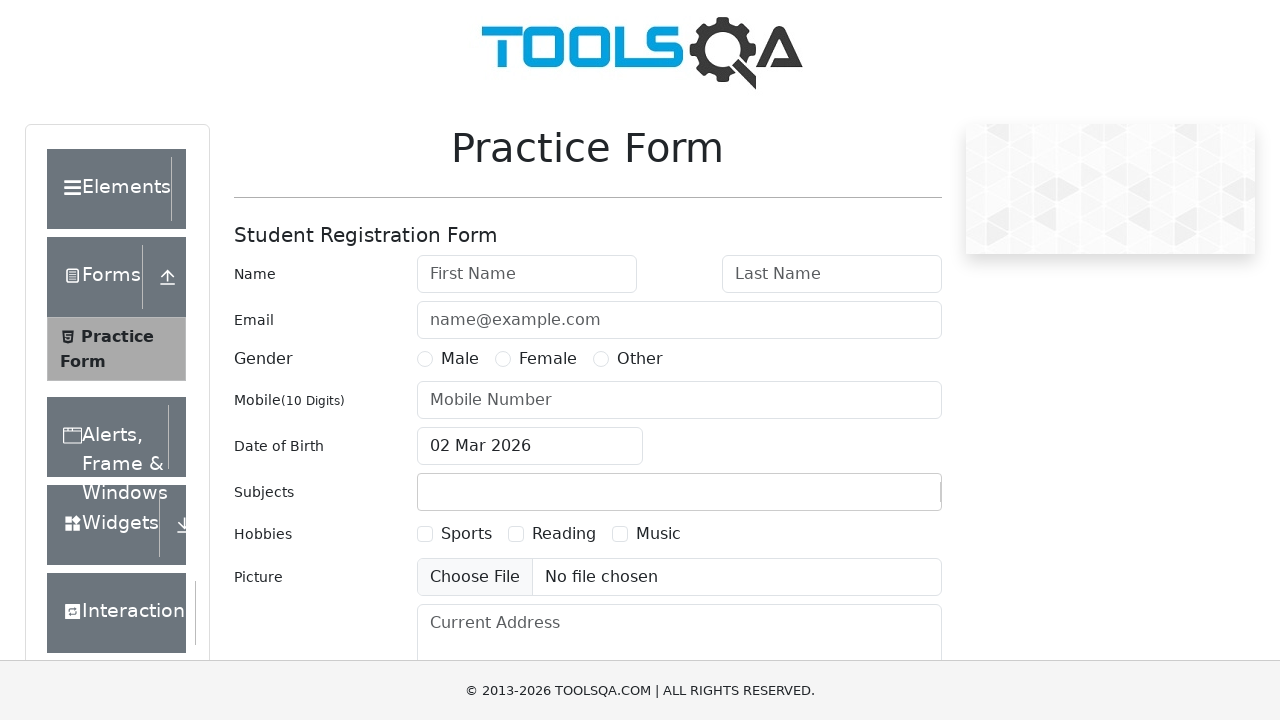

Clicked on first name input field at (527, 274) on input#firstName
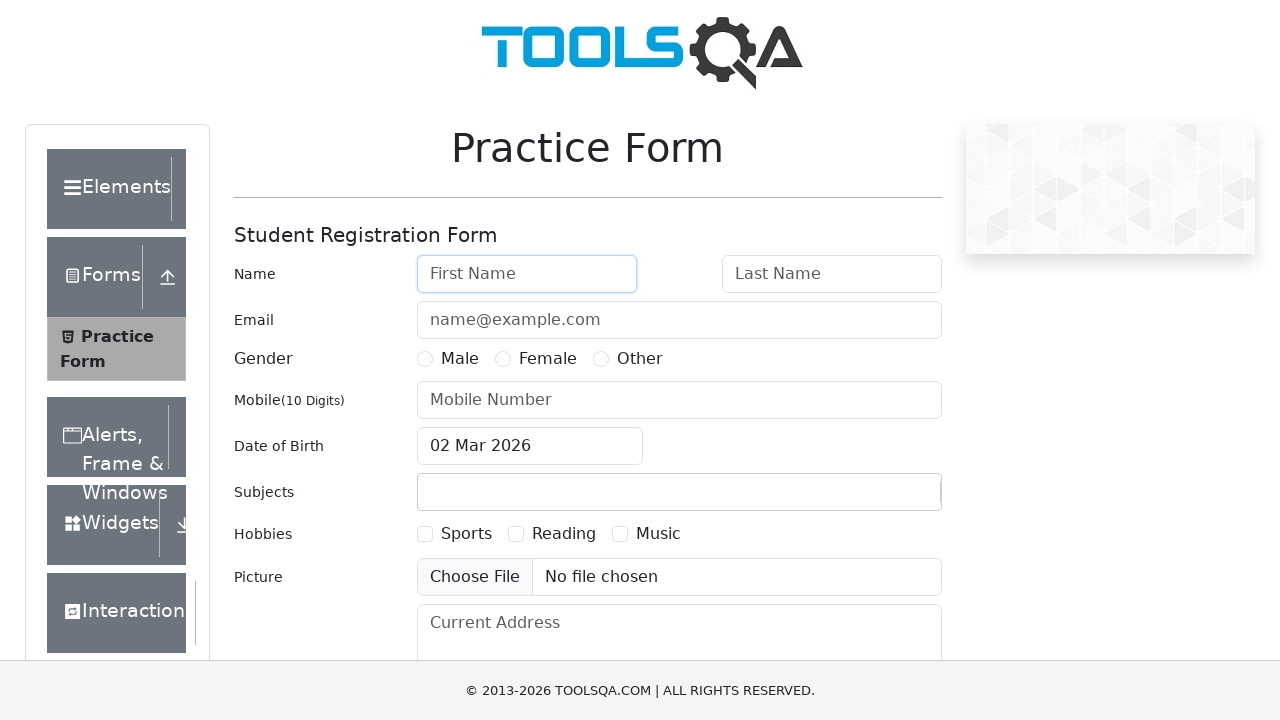

Filled first name field with 'Harsh' on input#firstName
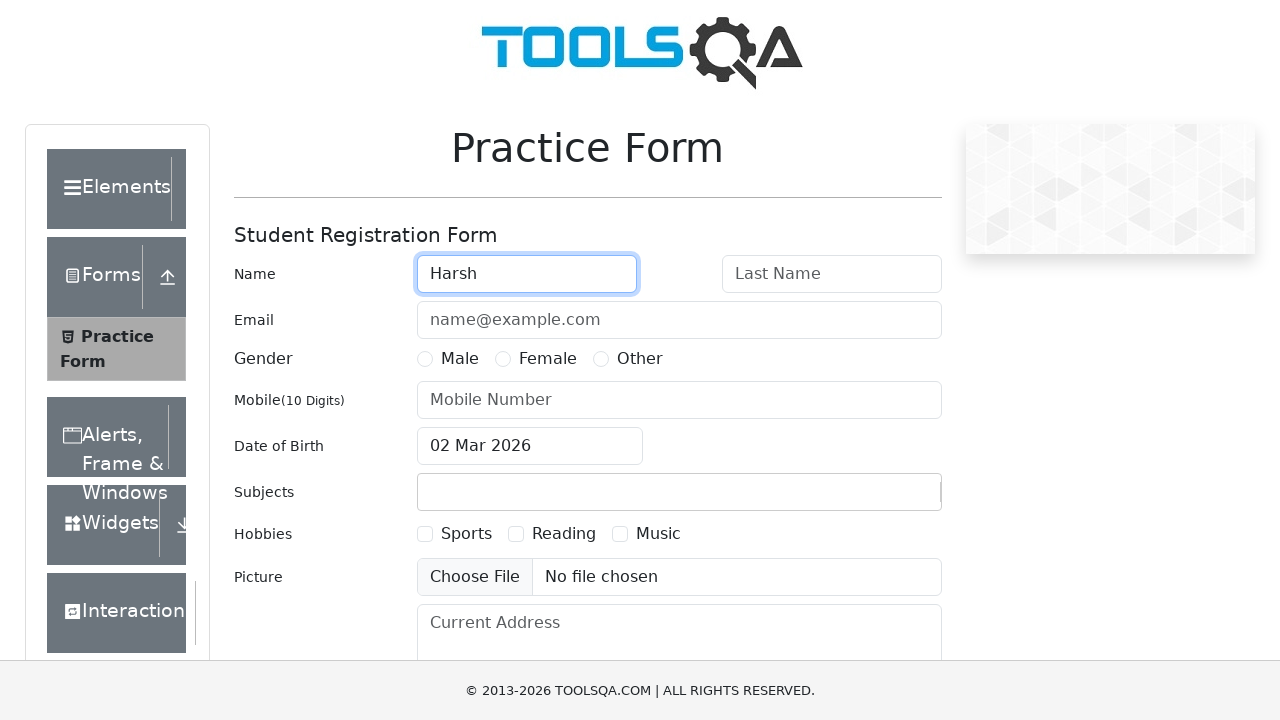

Clicked on last name input field at (832, 274) on input#lastName
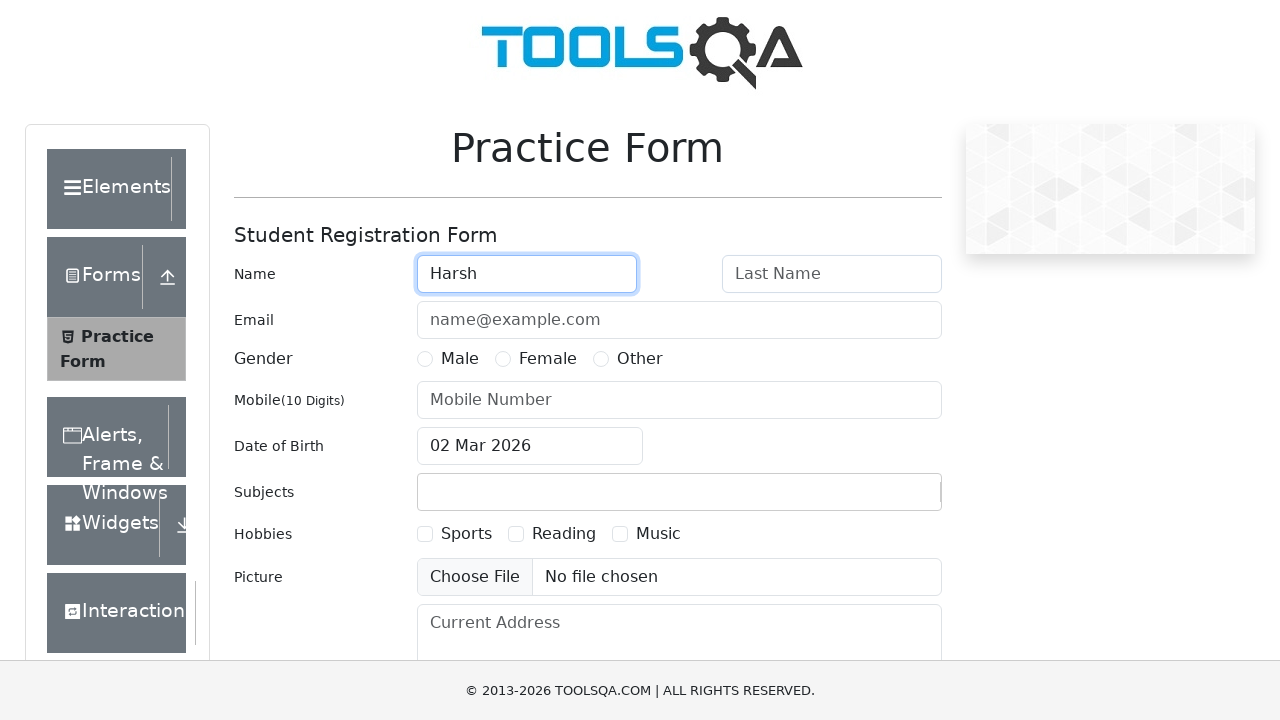

Filled last name field with 'Bhagat' on input#lastName
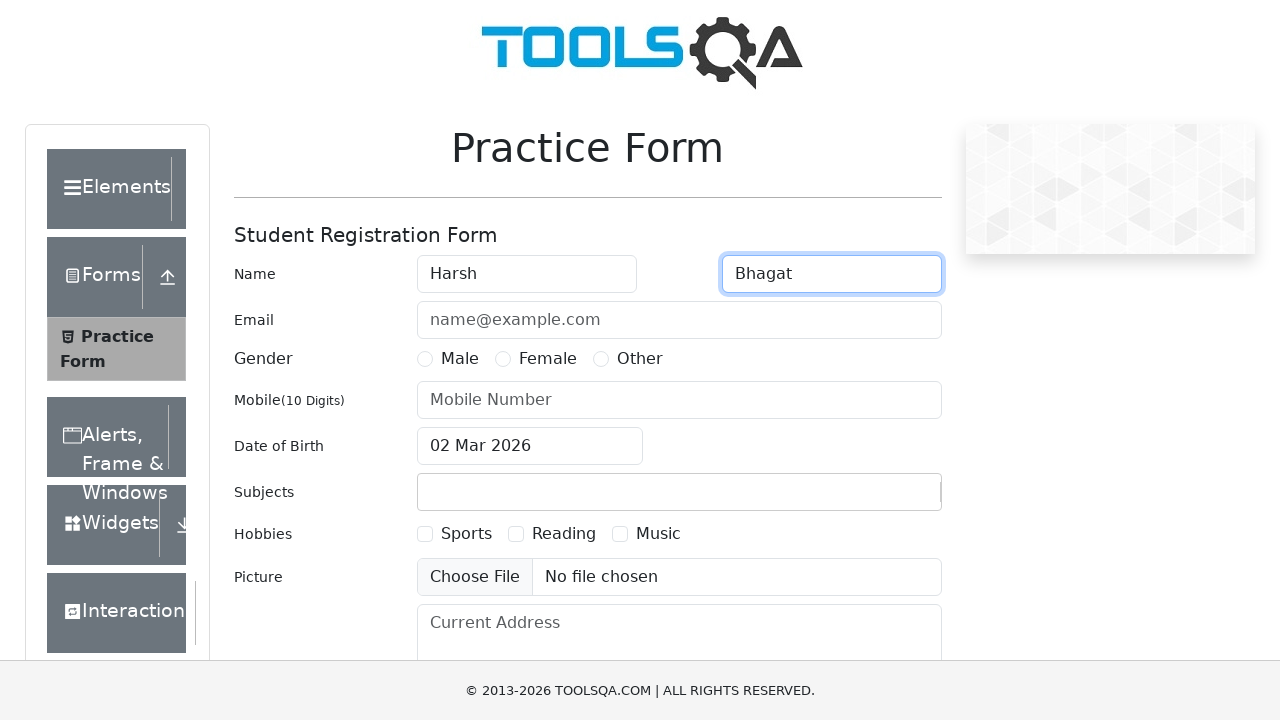

Clicked on email input field at (679, 320) on input#userEmail
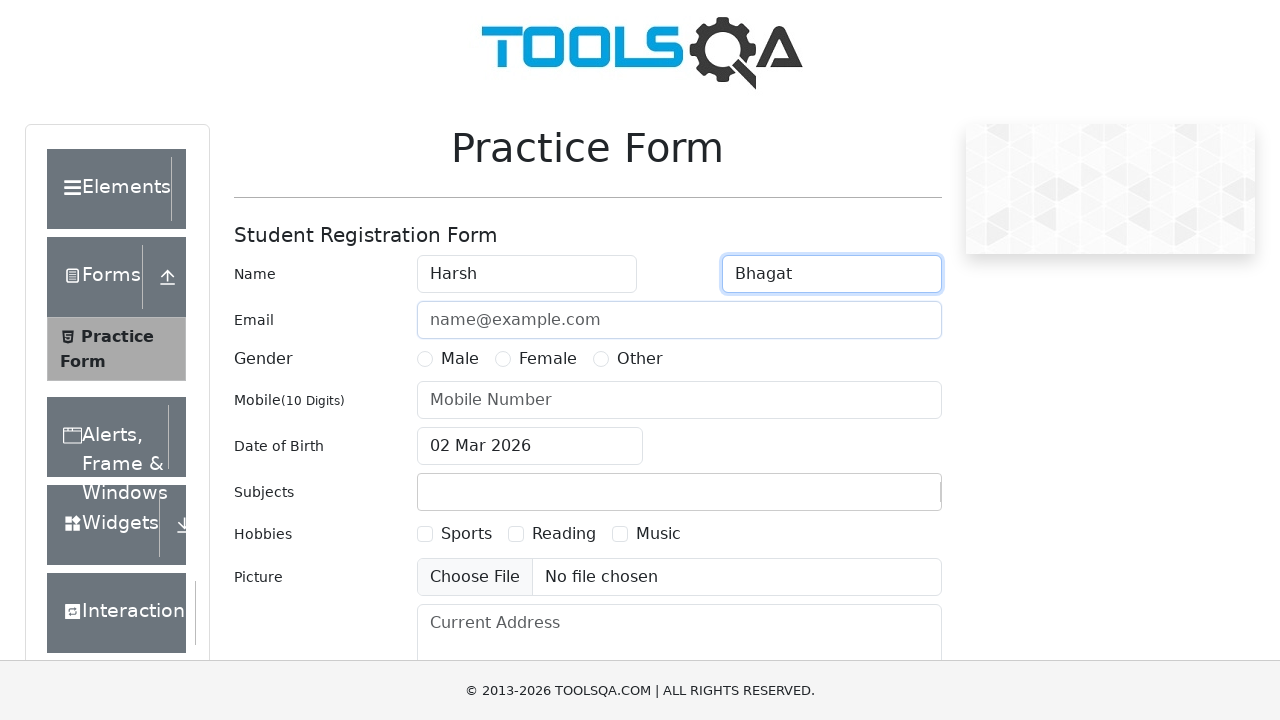

Filled email field with 'Xyz@abc.com' on input#userEmail
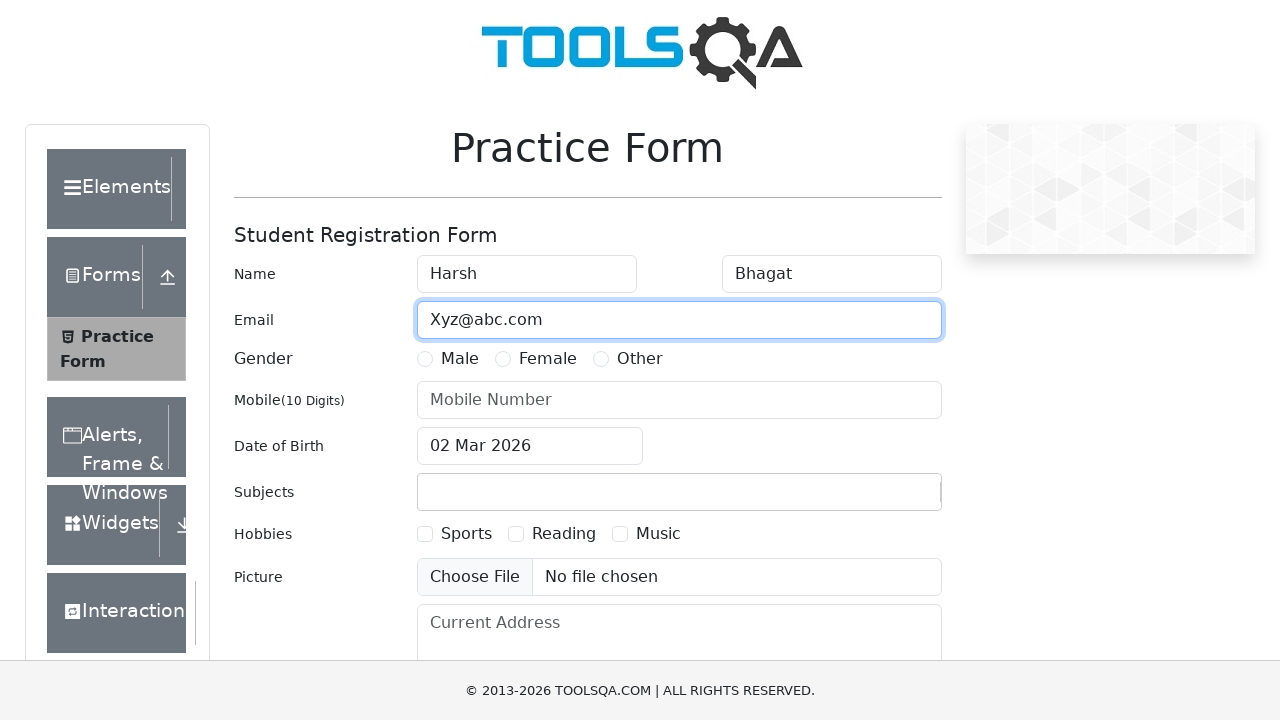

Selected 'Male' gender option at (460, 359) on label:text('Male')
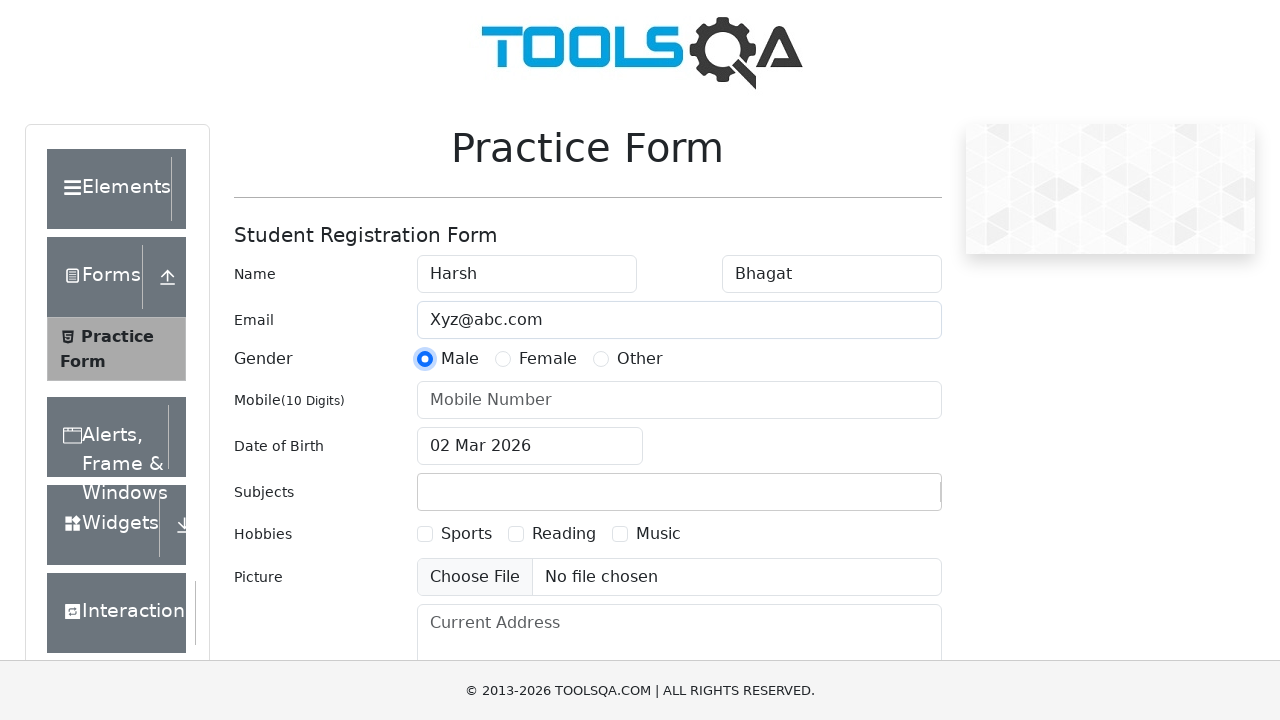

Clicked on mobile number input field at (679, 400) on input#userNumber
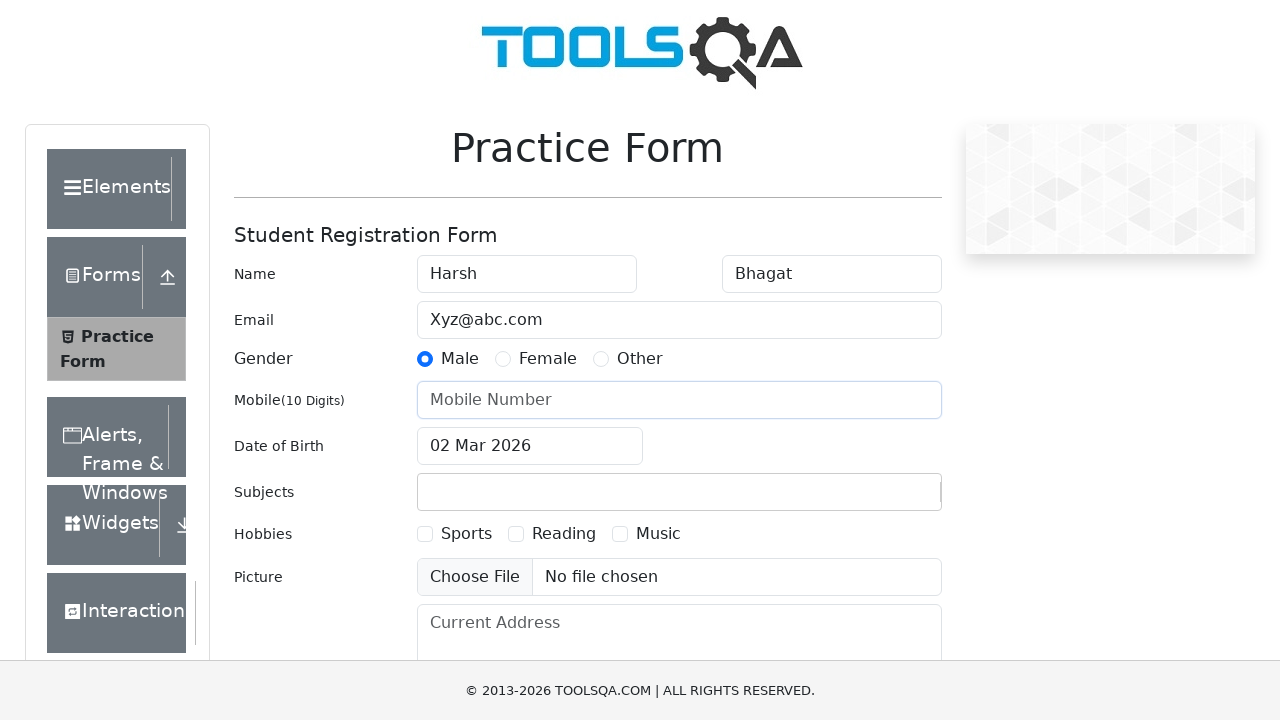

Filled mobile number field with '8340232891' on input#userNumber
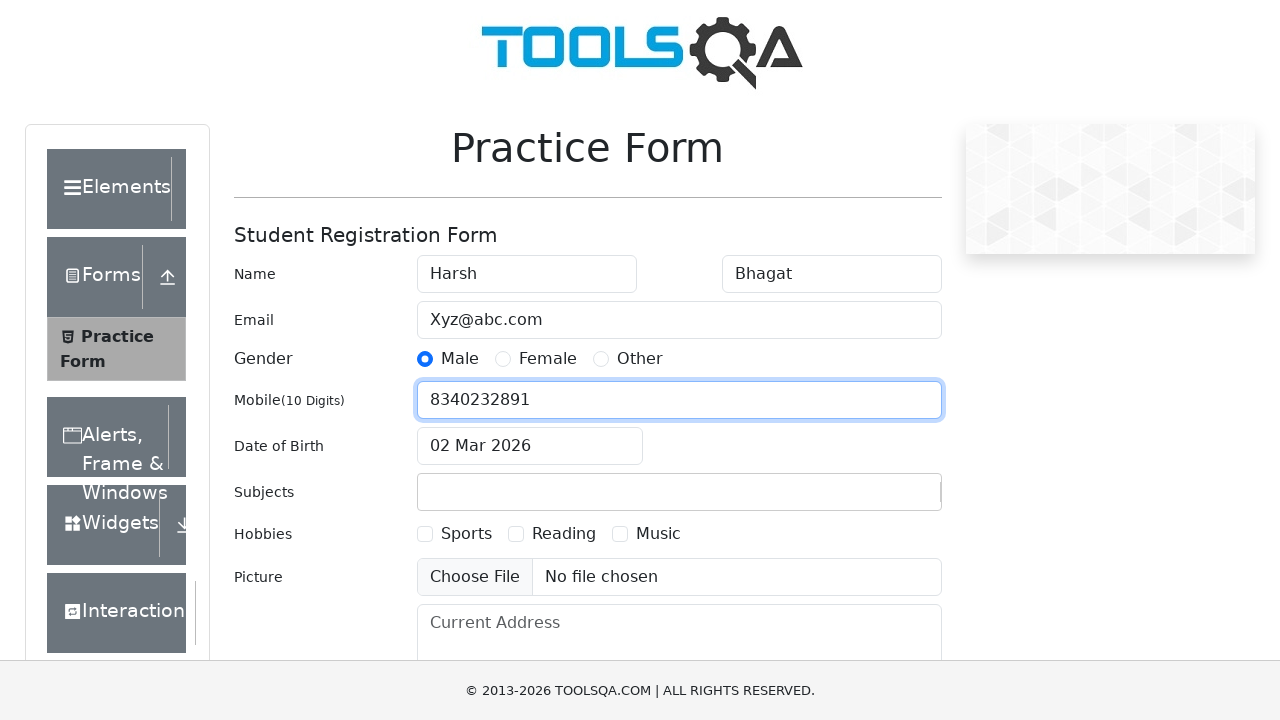

Selected 'Sports' hobby checkbox at (466, 534) on label:text('Sports')
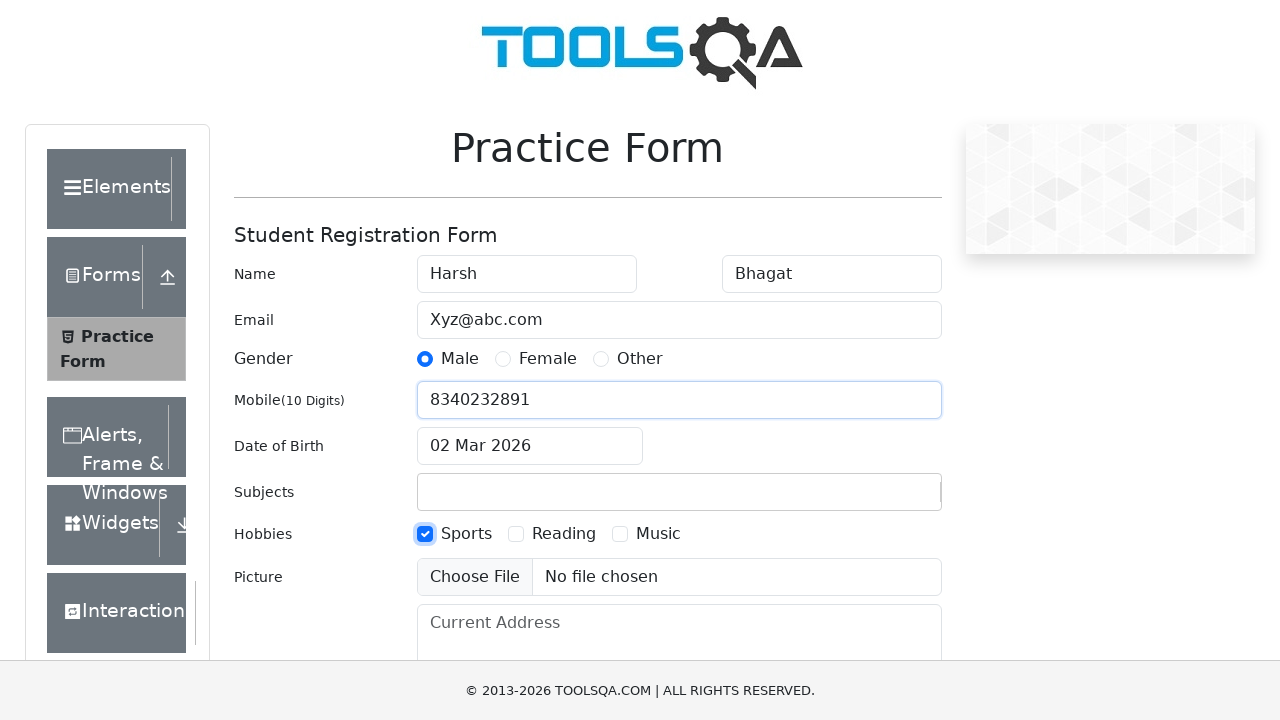

Selected 'Music' hobby checkbox at (658, 534) on label:text('Music')
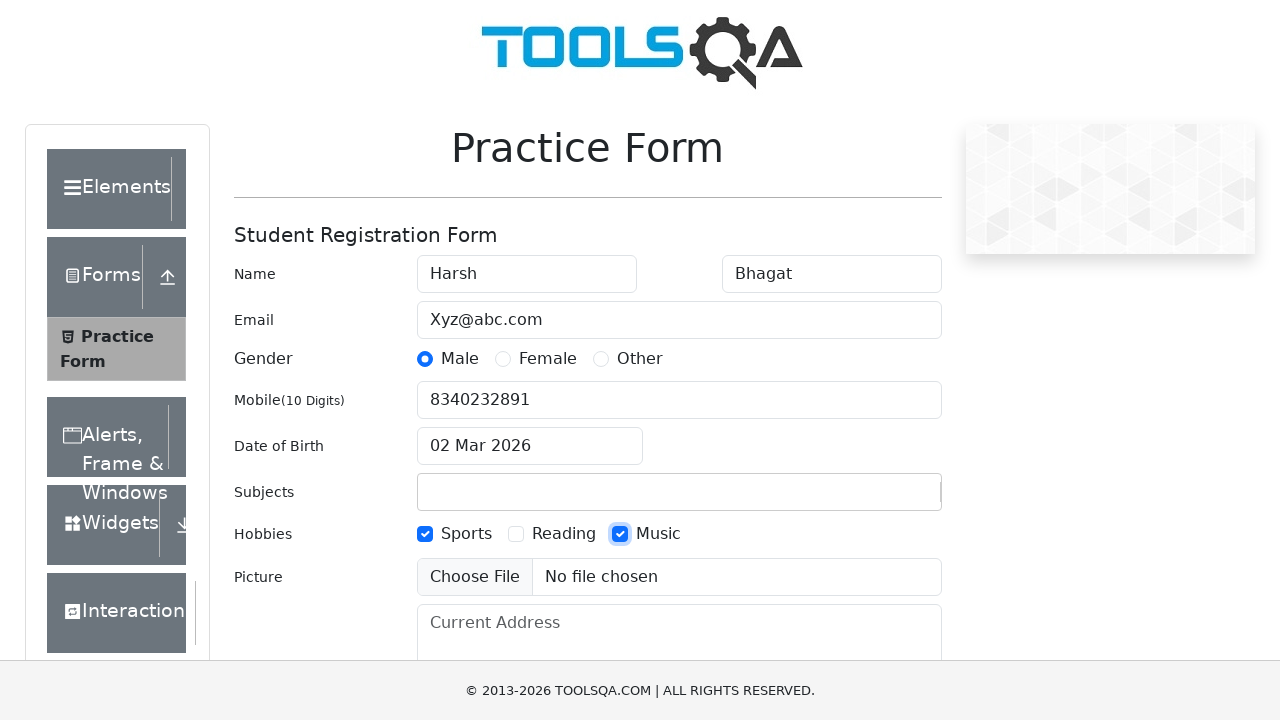

Clicked on current address textarea at (679, 654) on textarea#currentAddress
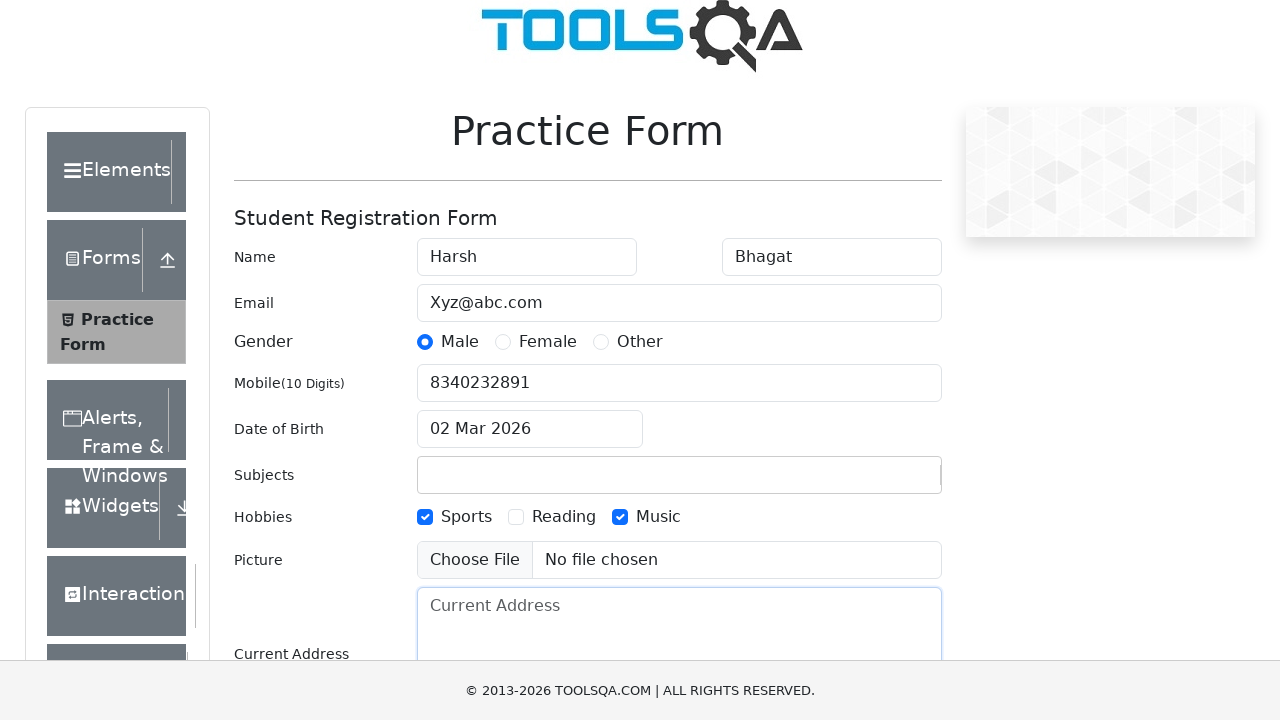

Filled current address field with 'Salt Lake , Kolkata' on textarea#currentAddress
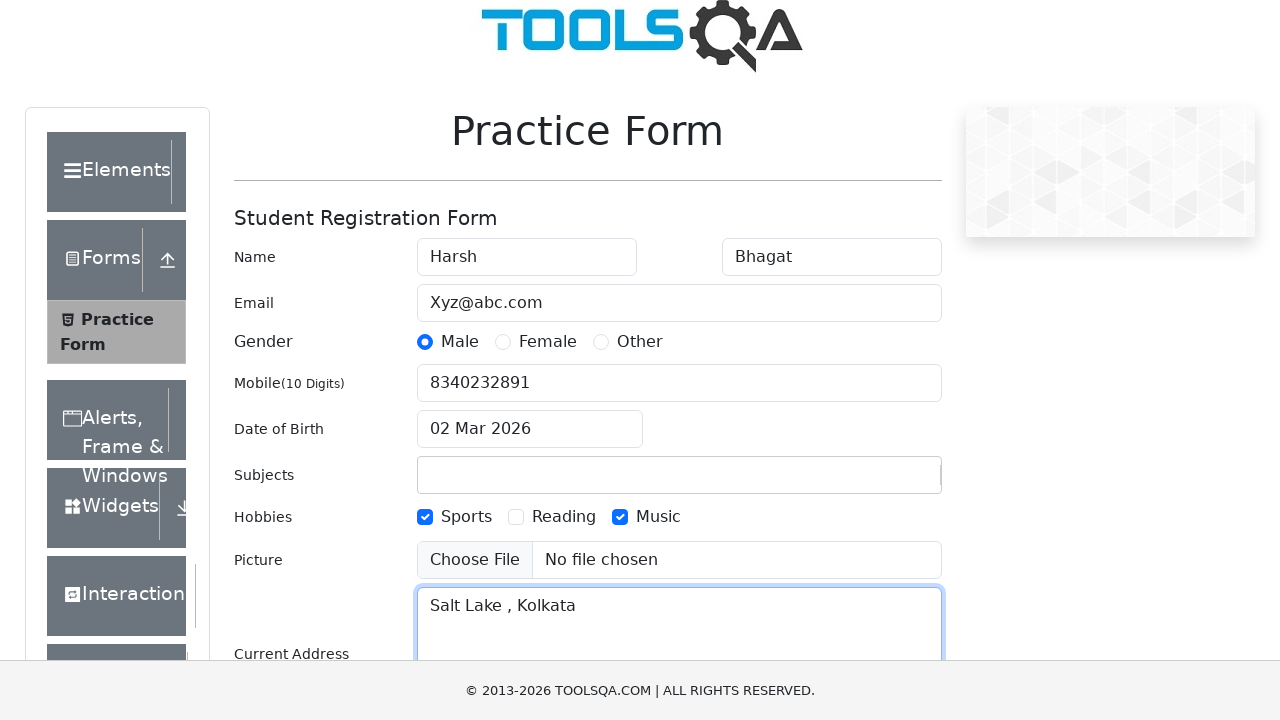

Clicked submit button to submit the registration form at (885, 499) on button#submit
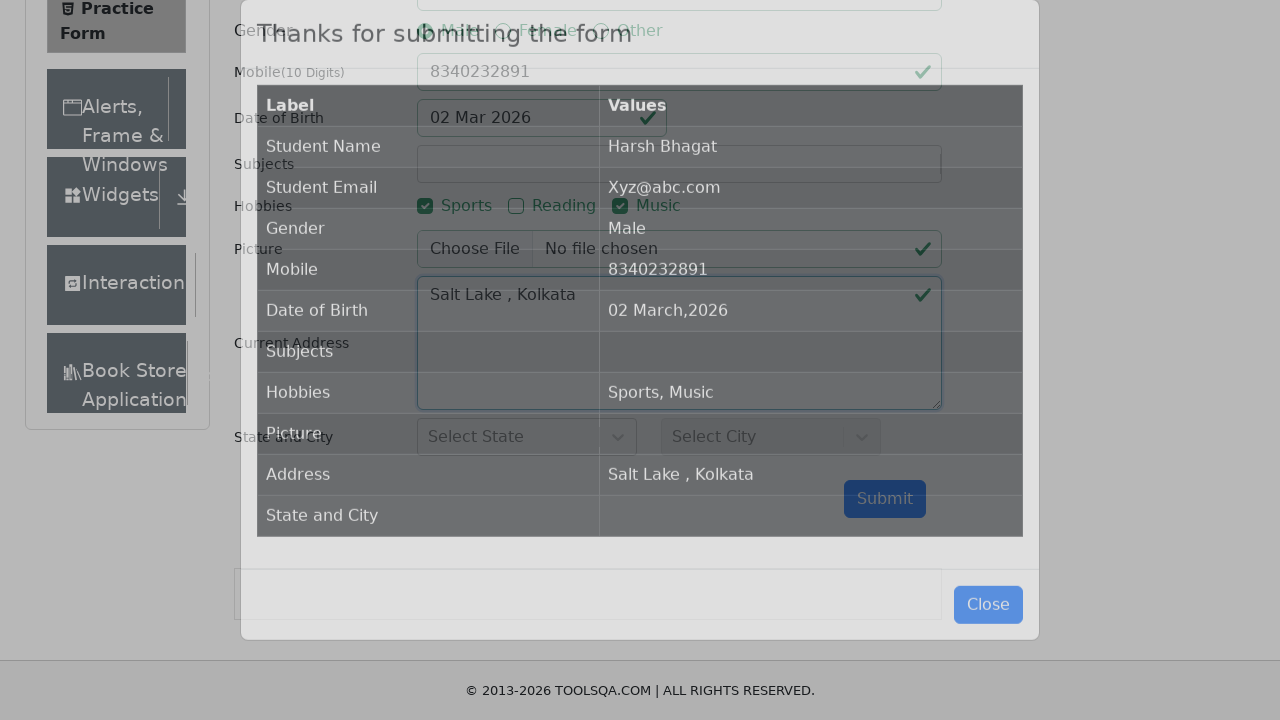

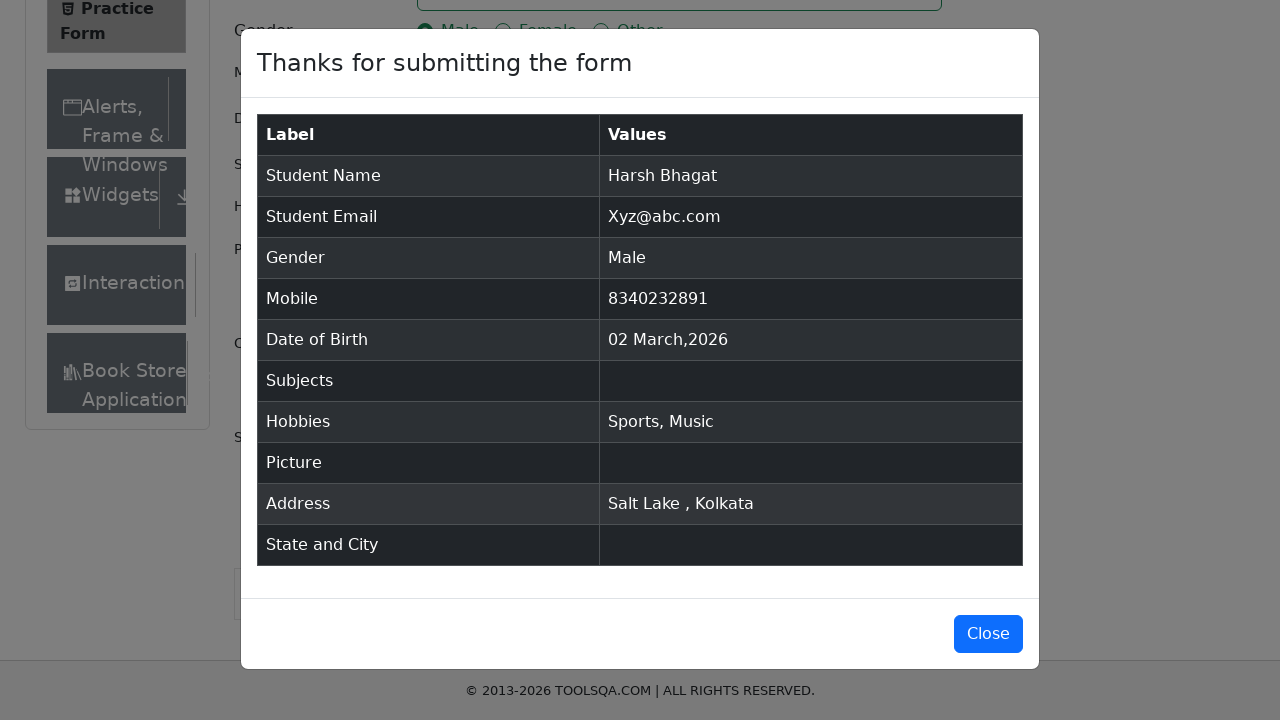